Navigates to the Telegrafi video section page and waits for it to load

Starting URL: https://telegrafi.com/video/

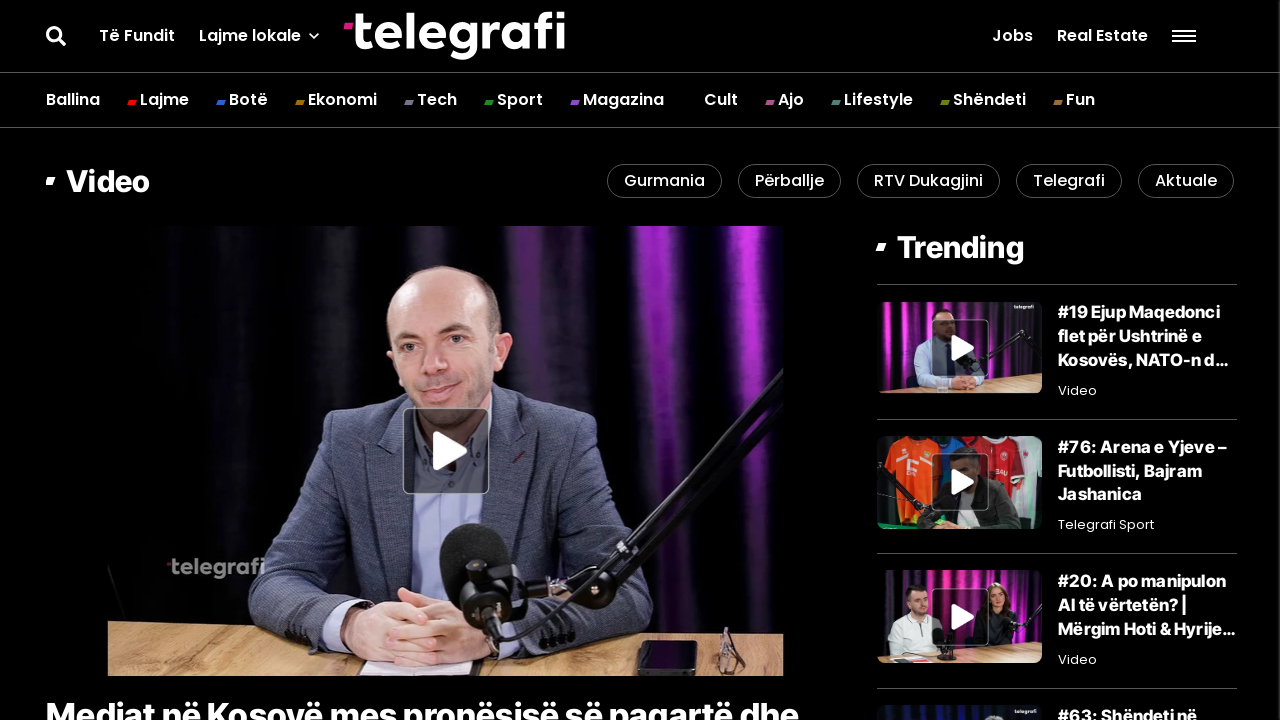

Navigated to Telegrafi video section page
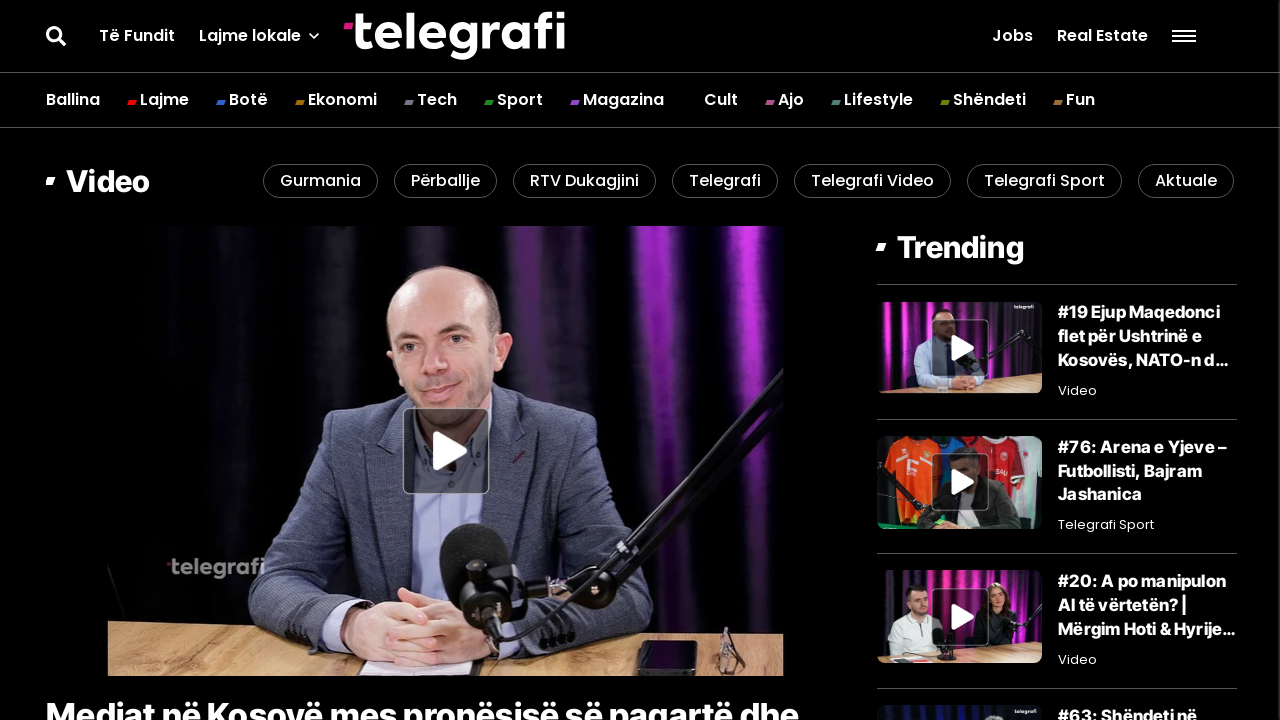

Page DOM content loaded
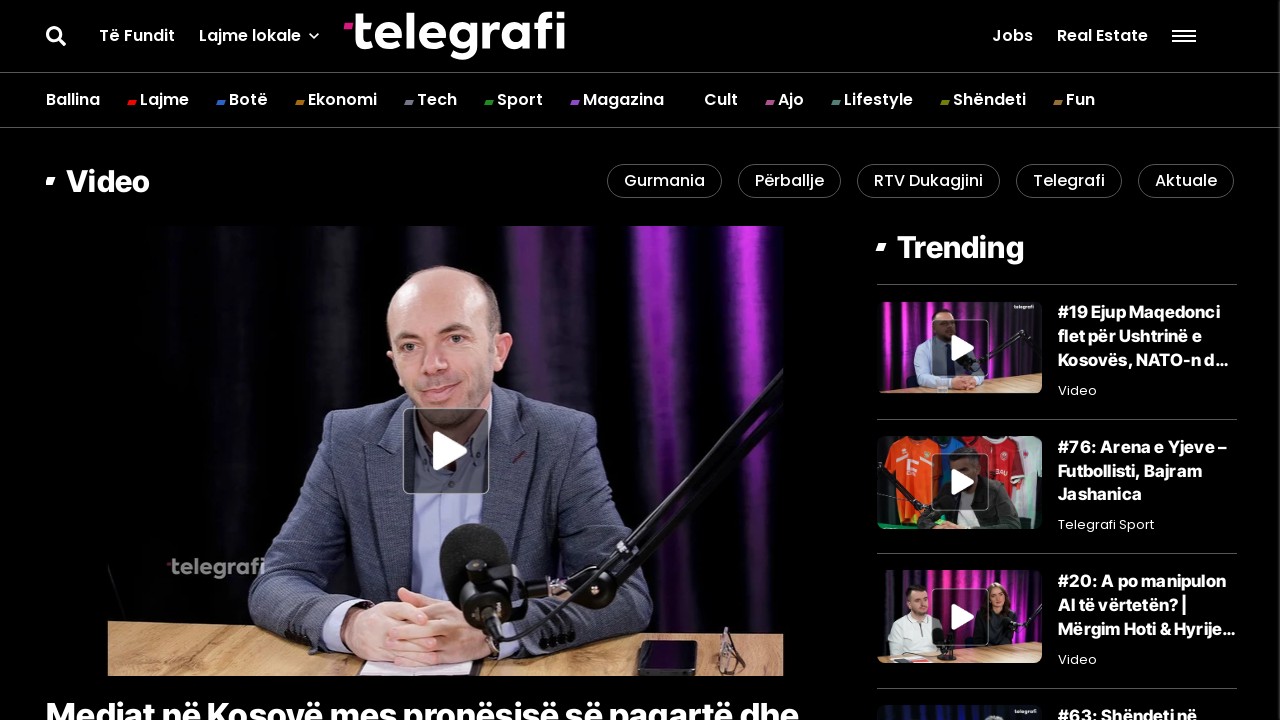

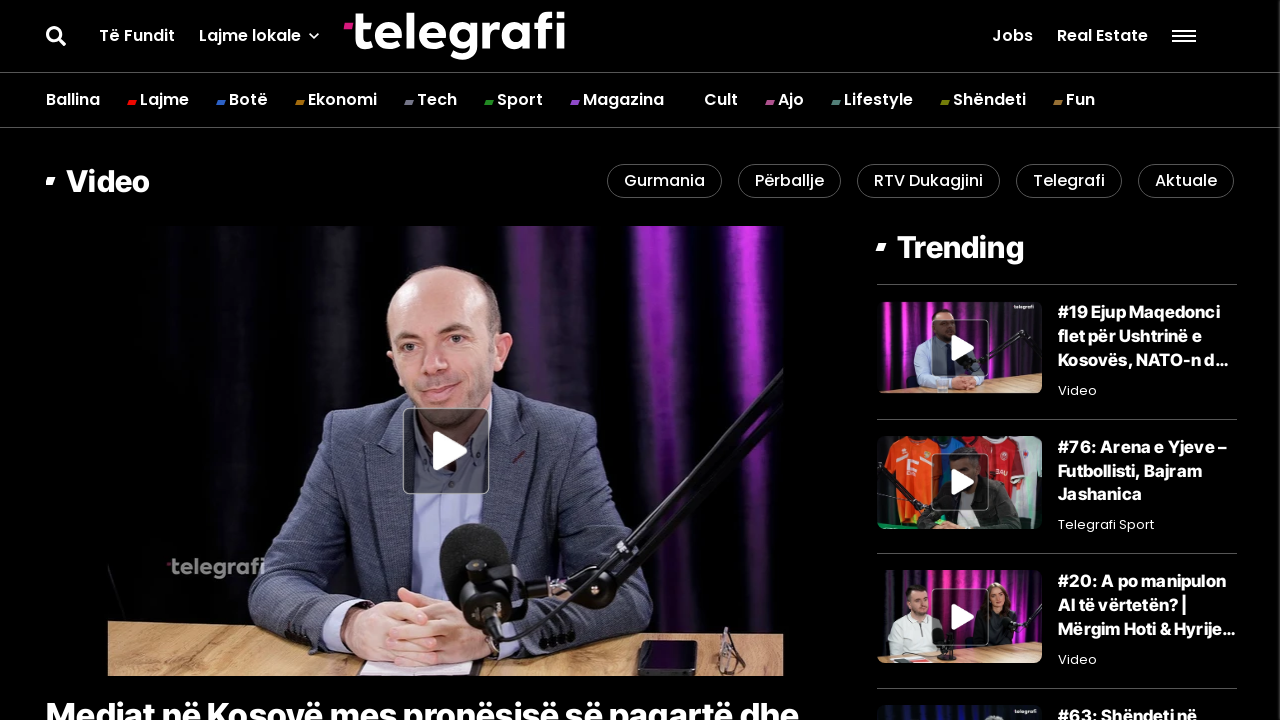